Tests form input on an Angular practice page by filling a name field, then navigates to the shop section using JavaScript click, and scrolls to the bottom of the page

Starting URL: https://rahulshettyacademy.com/angularpractice/

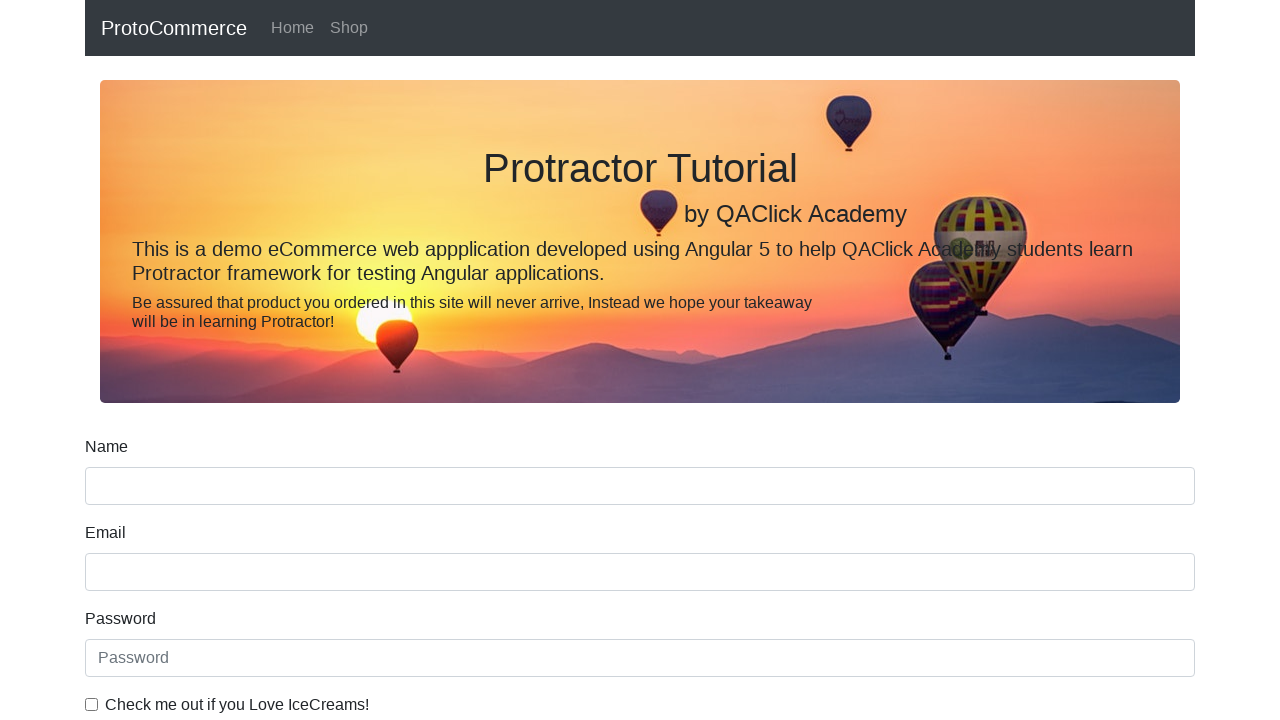

Filled name field with 'Hello' on input[name='name']
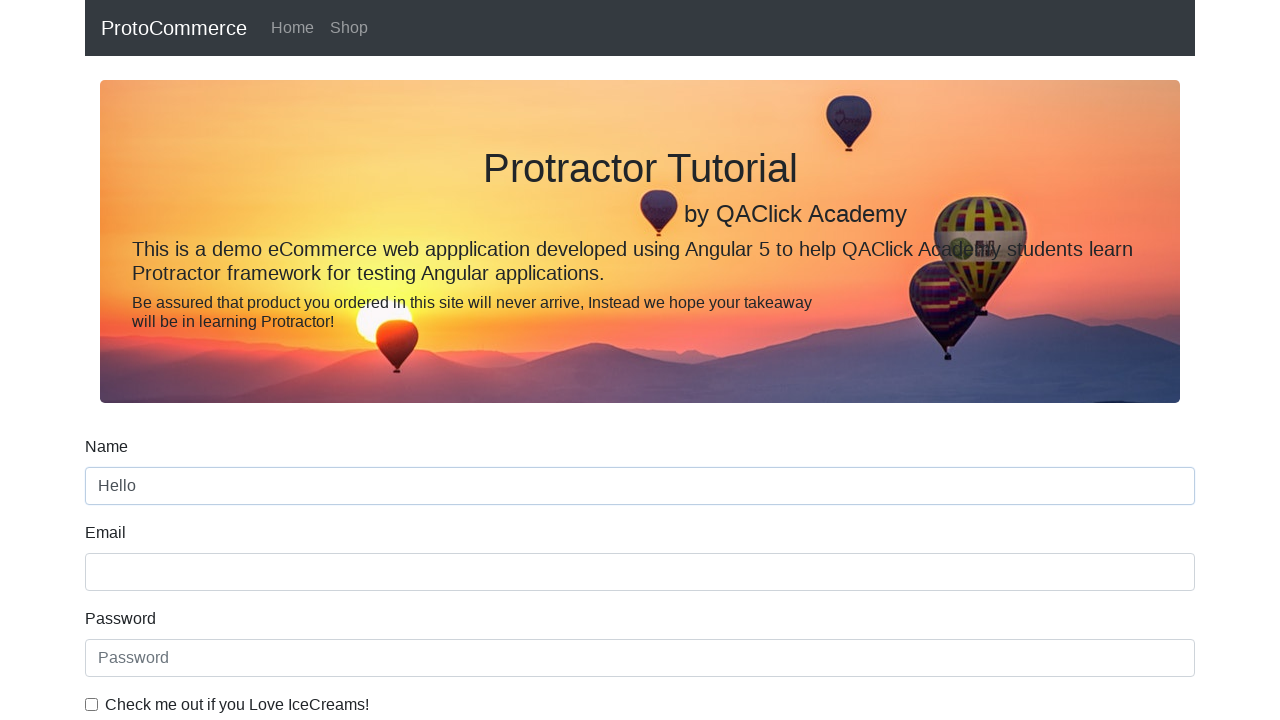

Retrieved name field value: 'Hello'
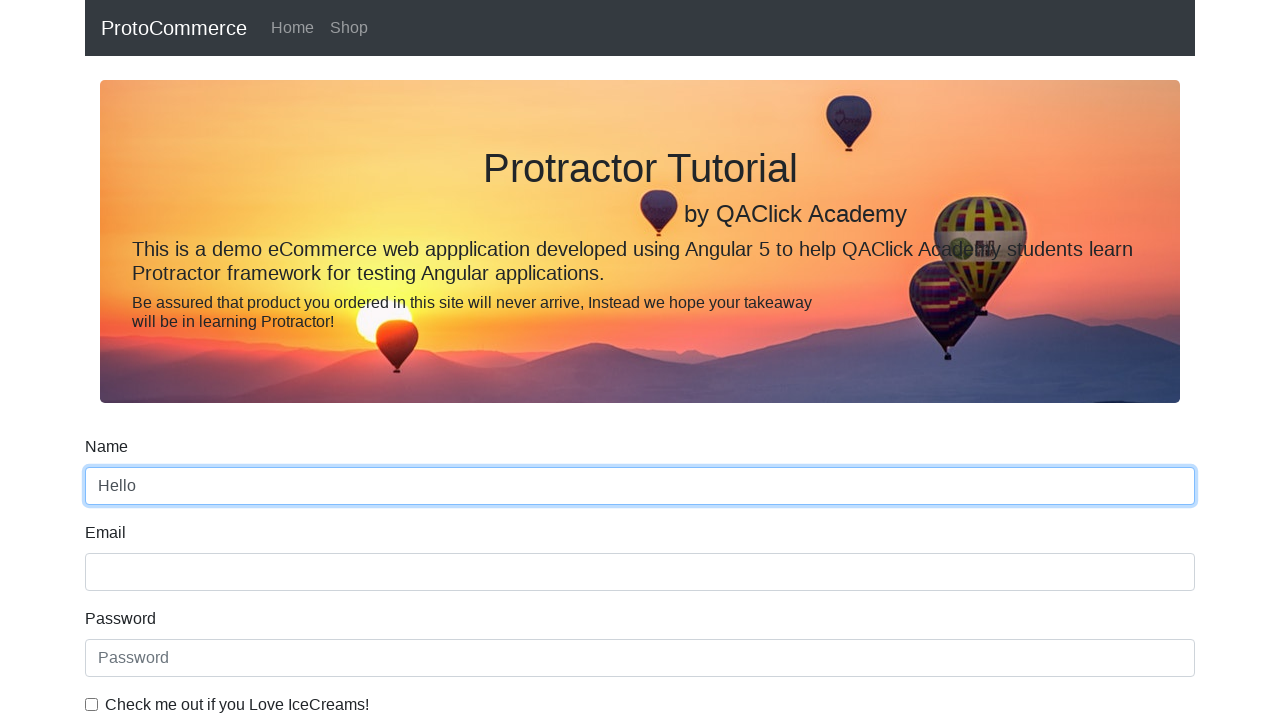

Clicked Shop link using JavaScript click at (349, 28) on a[href*='shop']
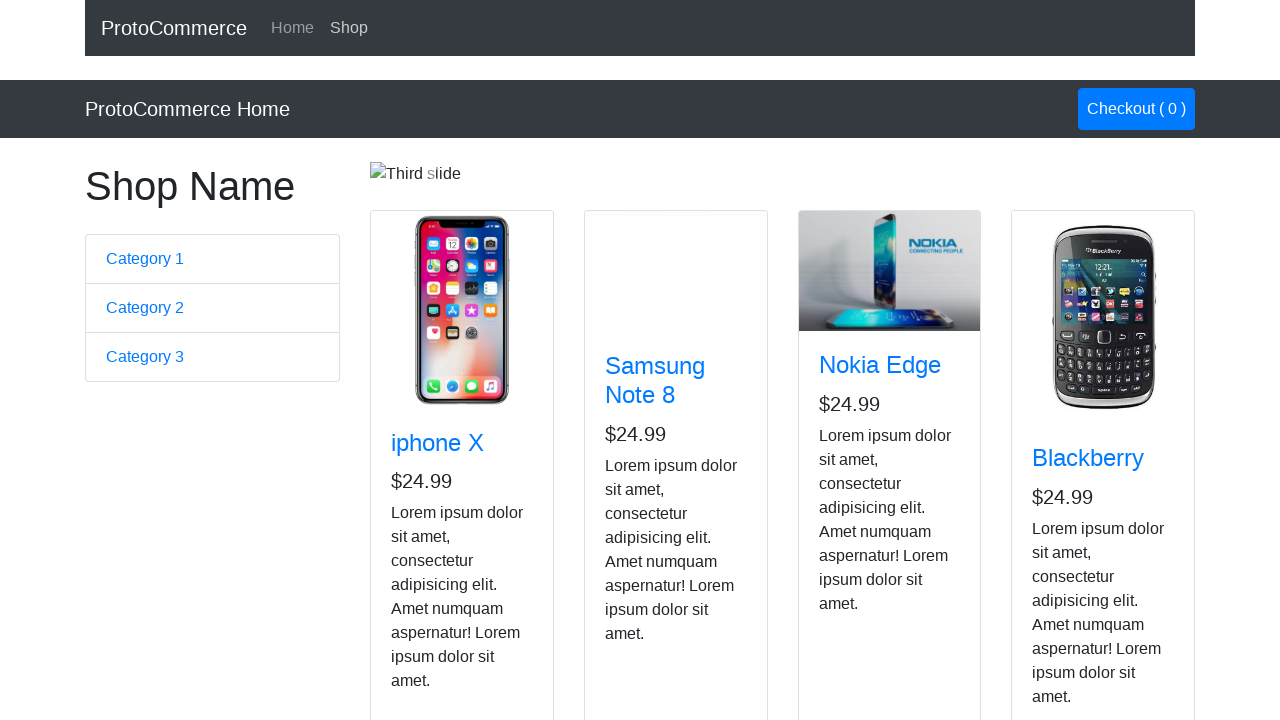

Scrolled to bottom of page
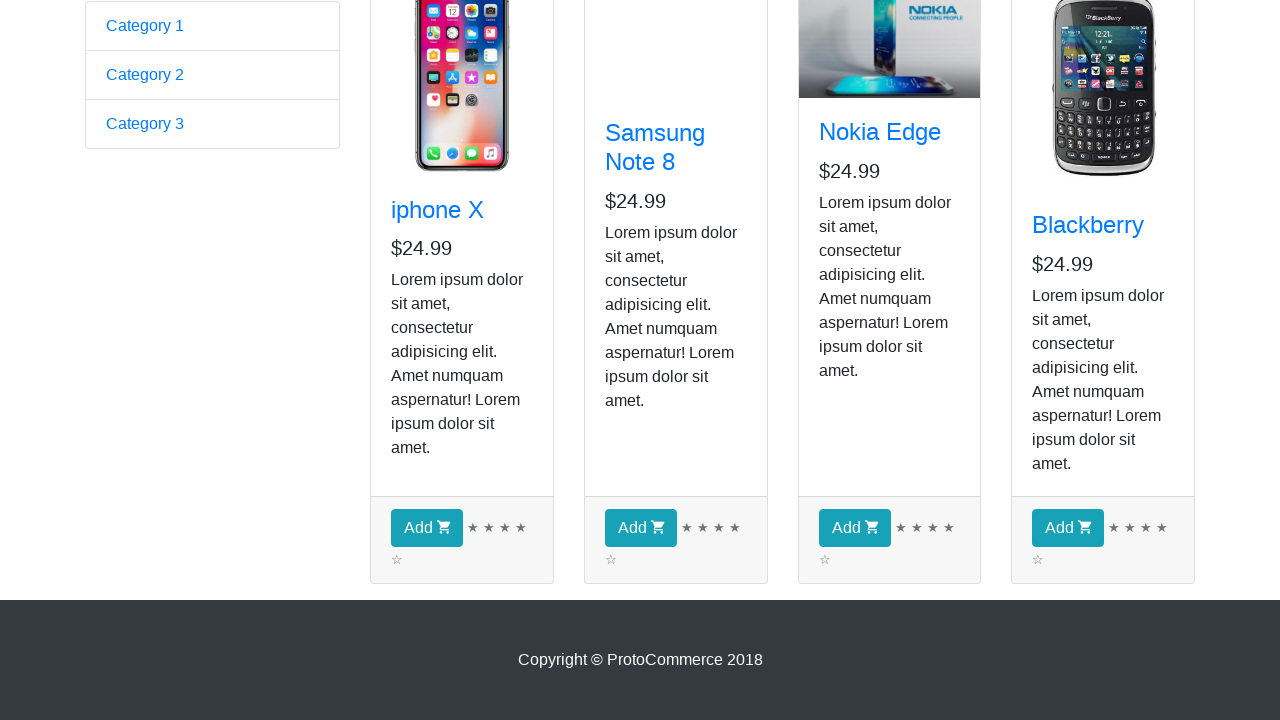

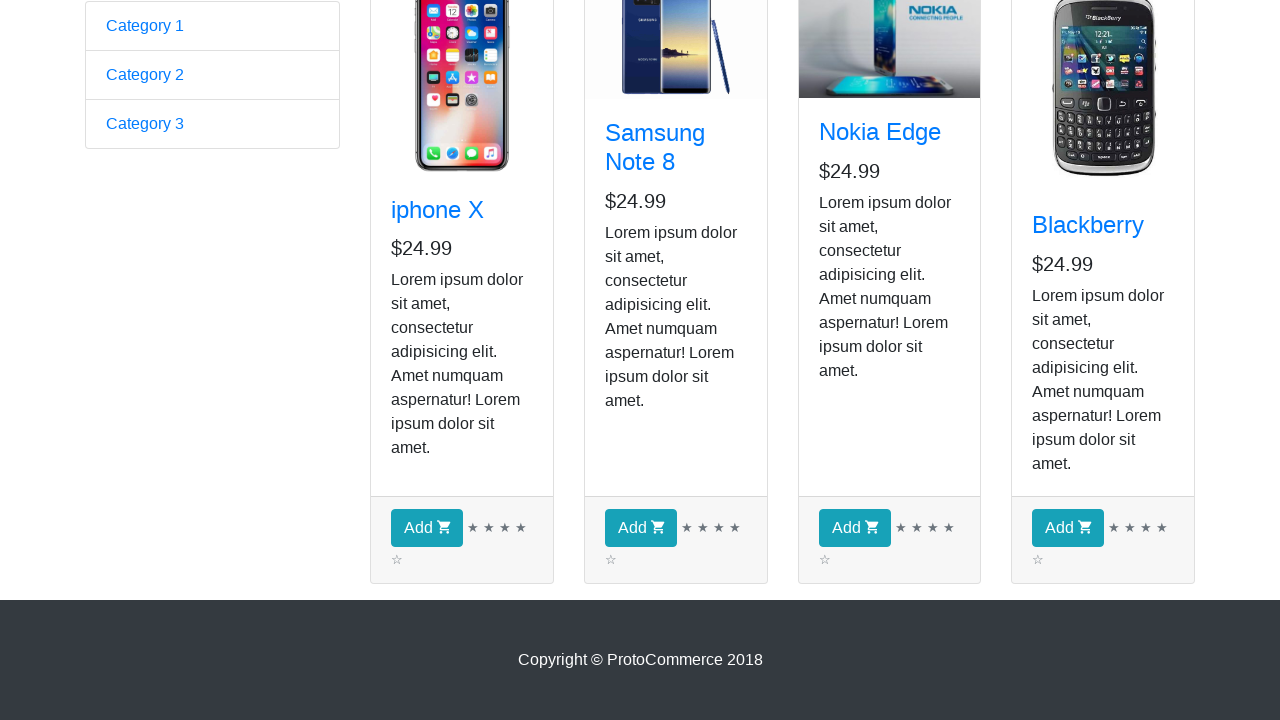